Navigates to Zoho homepage. The original test used Robot class to trigger browser's find dialog (Ctrl+F) which is a native browser feature that cannot be automated via Playwright web automation.

Starting URL: https://www.zoho.com/

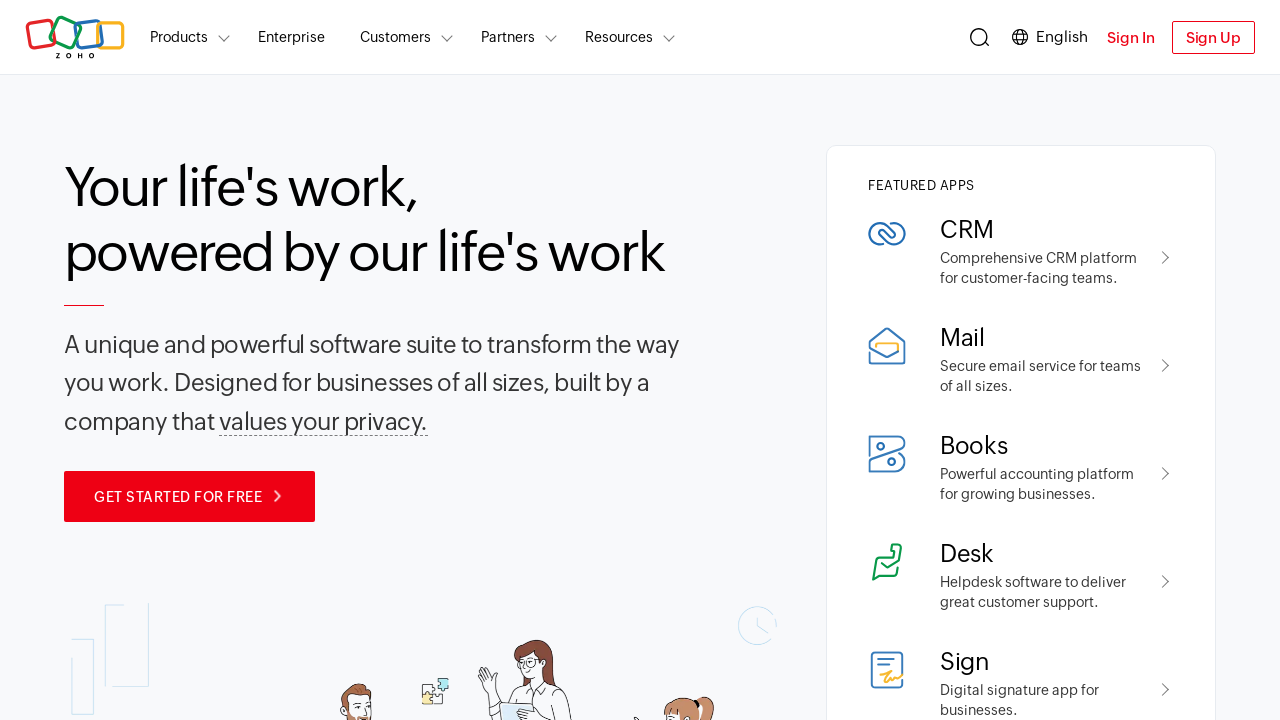

Page loaded with domcontentloaded state
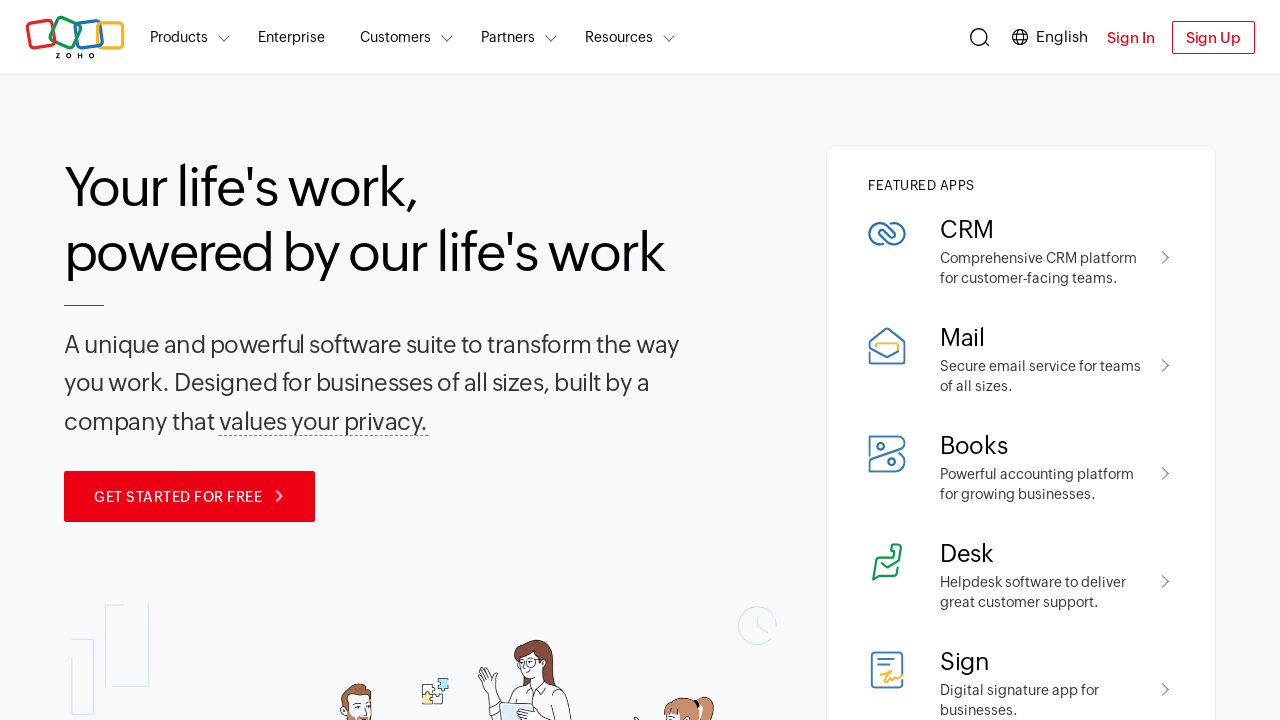

Body element is present on Zoho homepage
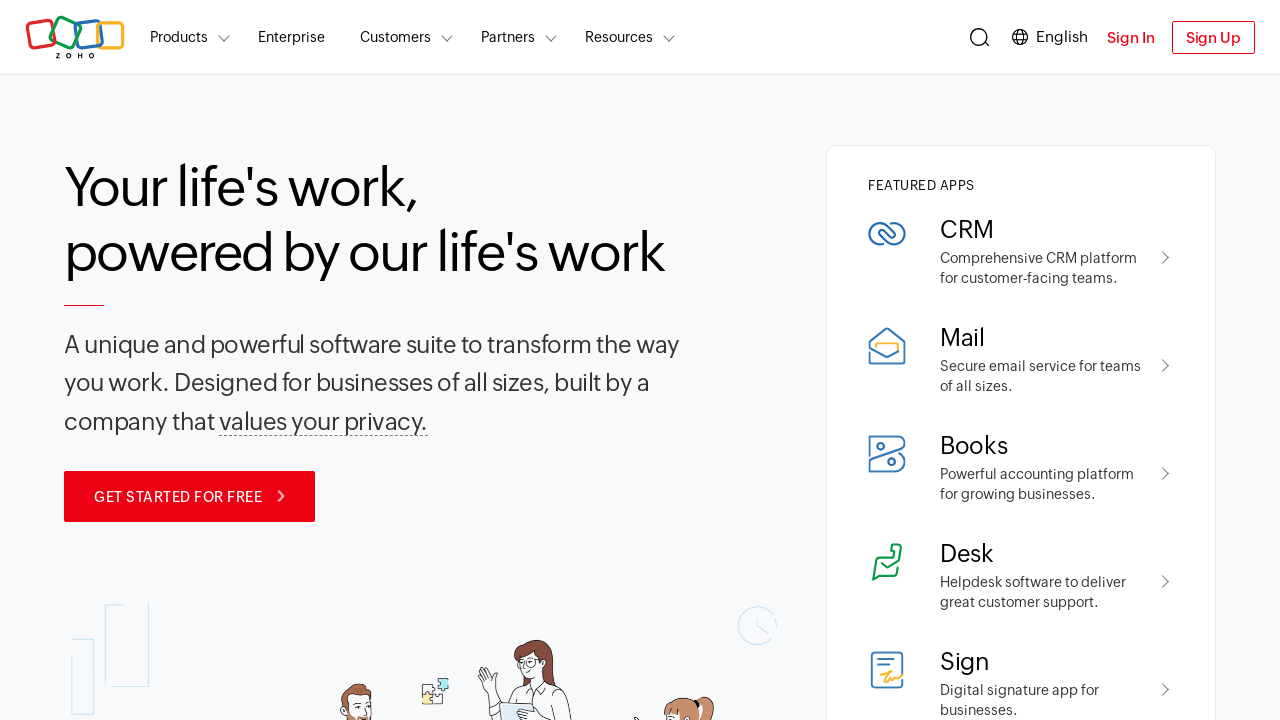

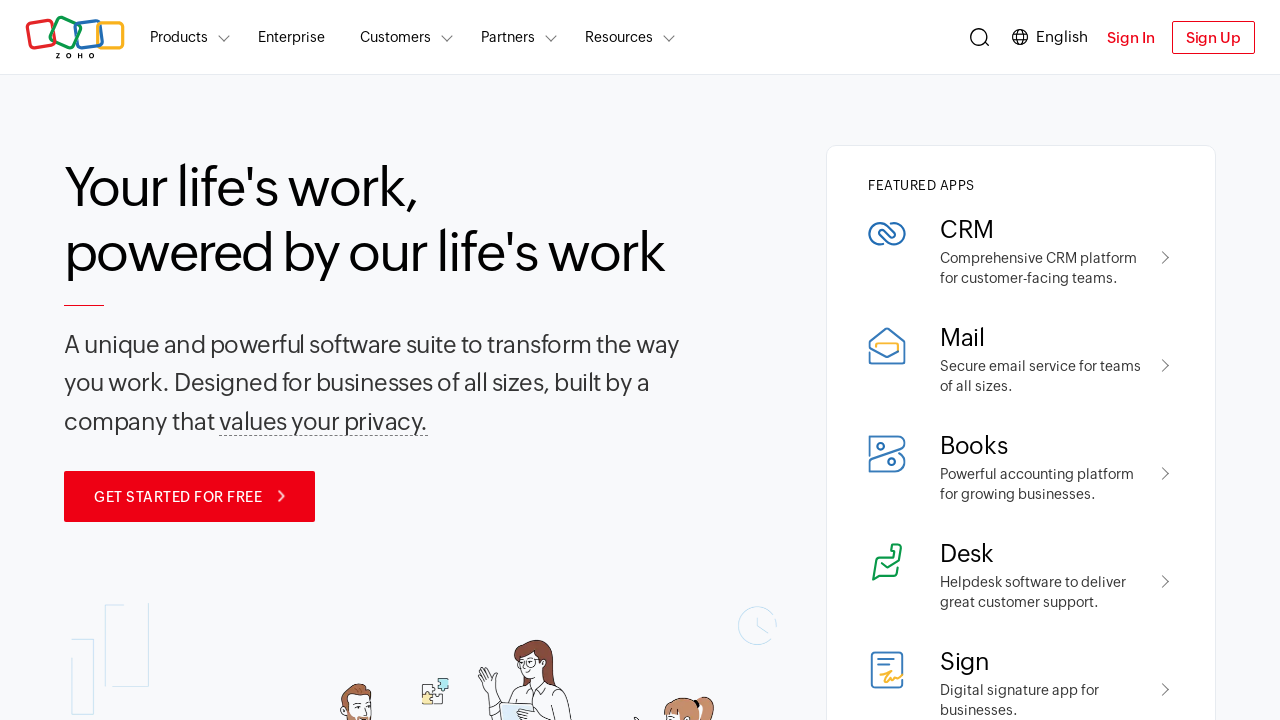